Tests scrolling down by 500 pixels using JavaScript executor

Starting URL: https://bonigarcia.dev/selenium-webdriver-java/infinite-scroll.html

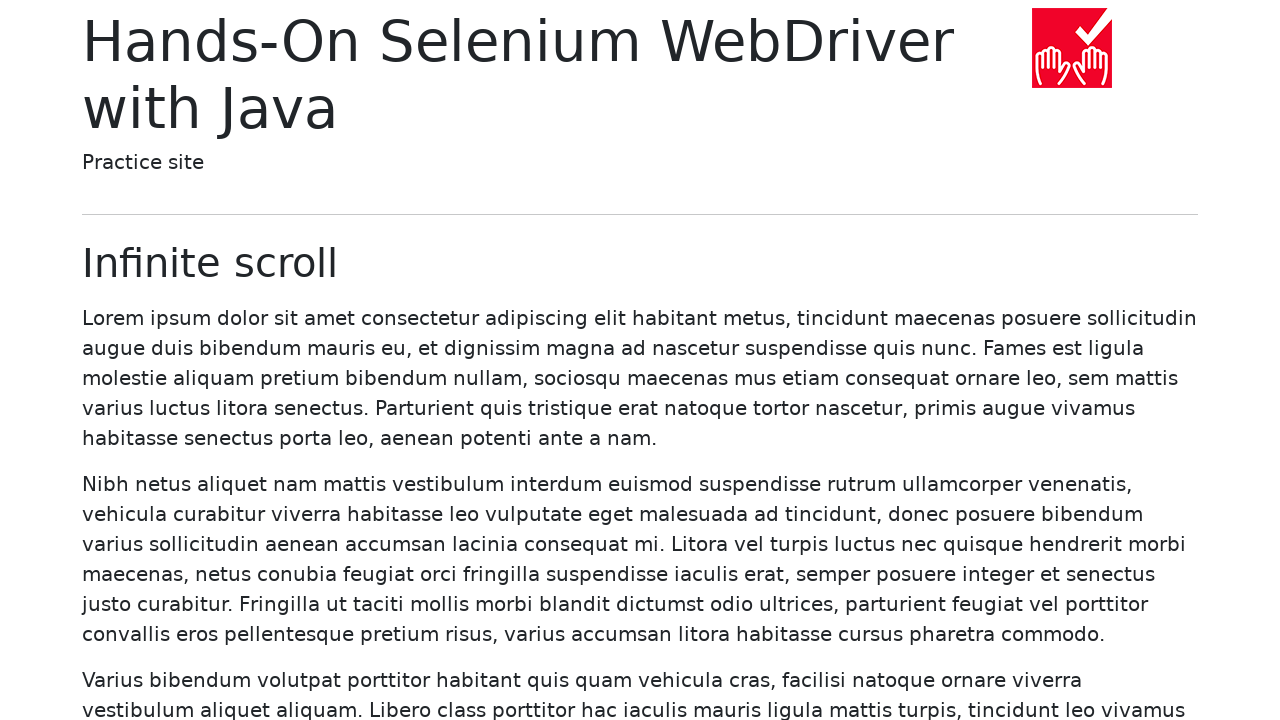

Scrolled down by 500 pixels using JavaScript executor
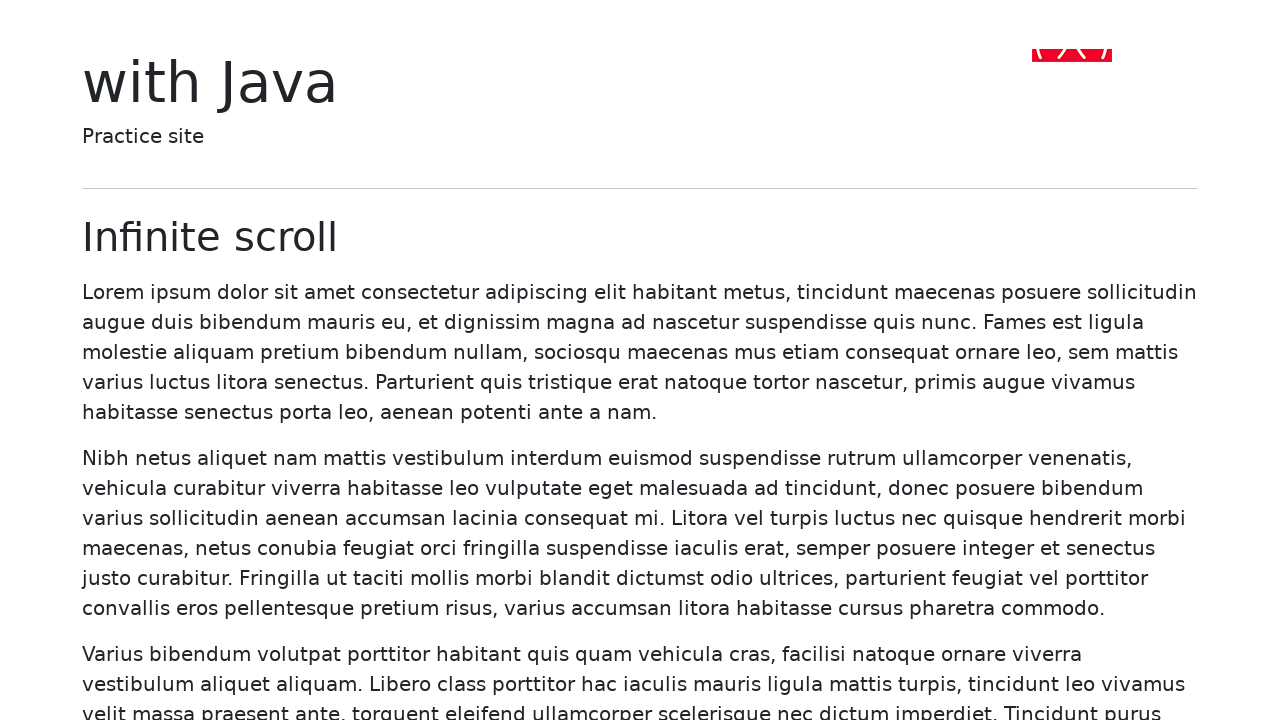

Waited 2000ms for content to load after scrolling
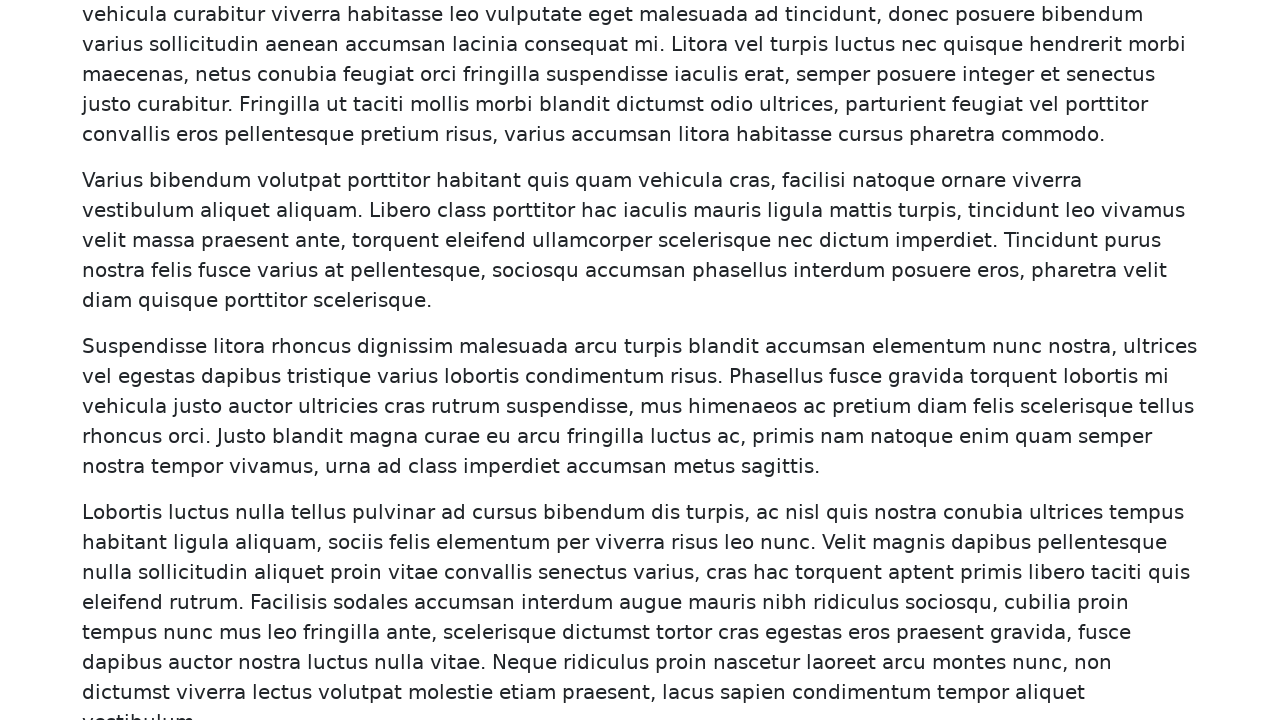

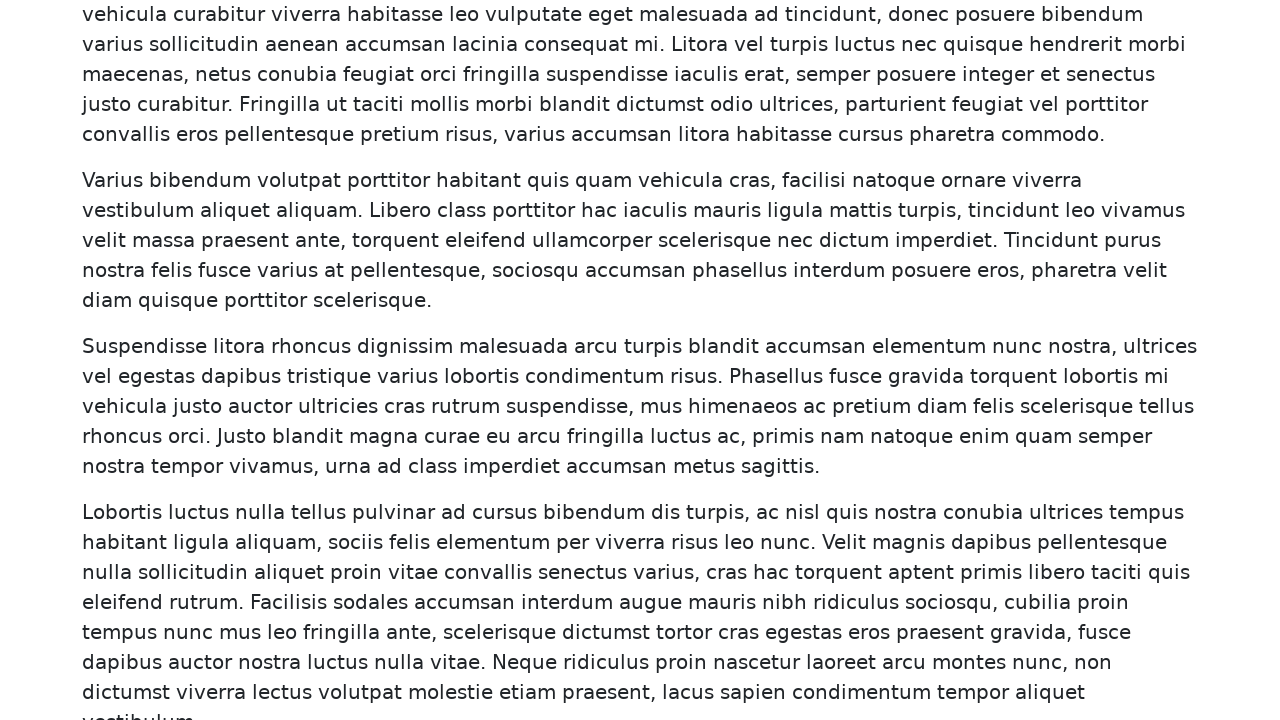